Tests adding jQuery Growl notifications to a page by injecting jQuery, jQuery Growl library, and CSS, then displaying notification messages on the page.

Starting URL: http://the-internet.herokuapp.com

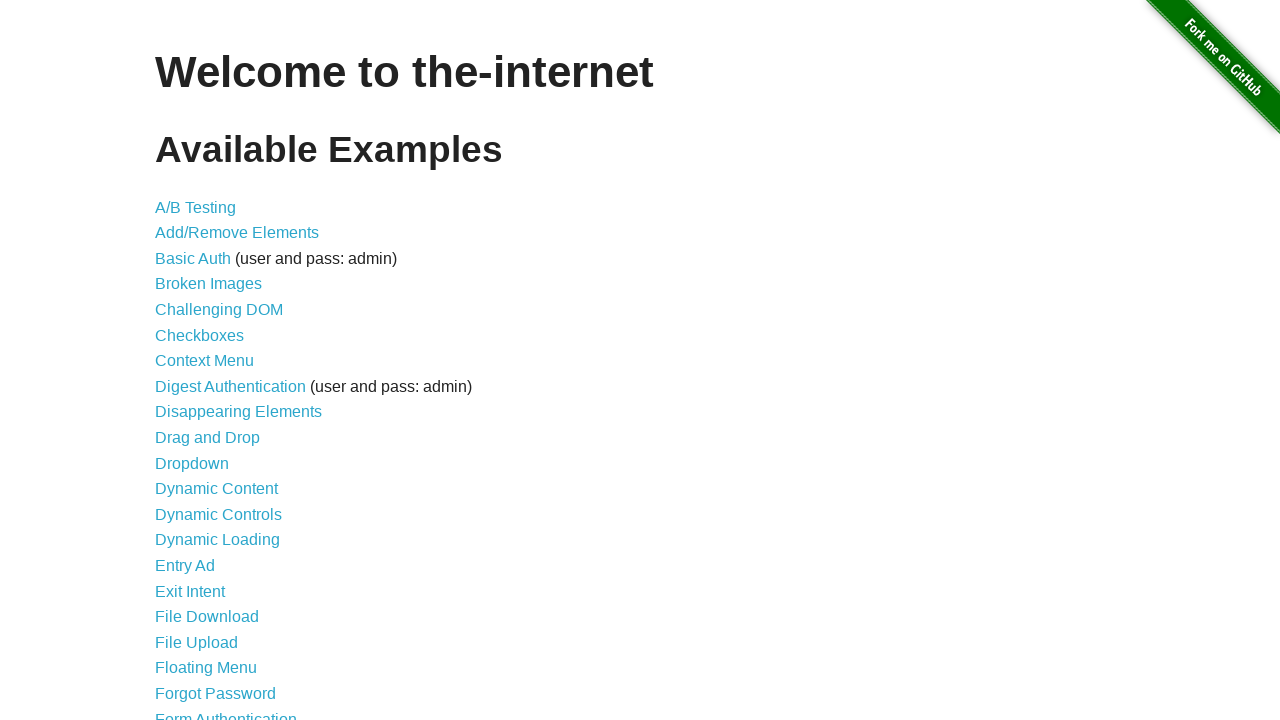

Injected jQuery library into the page
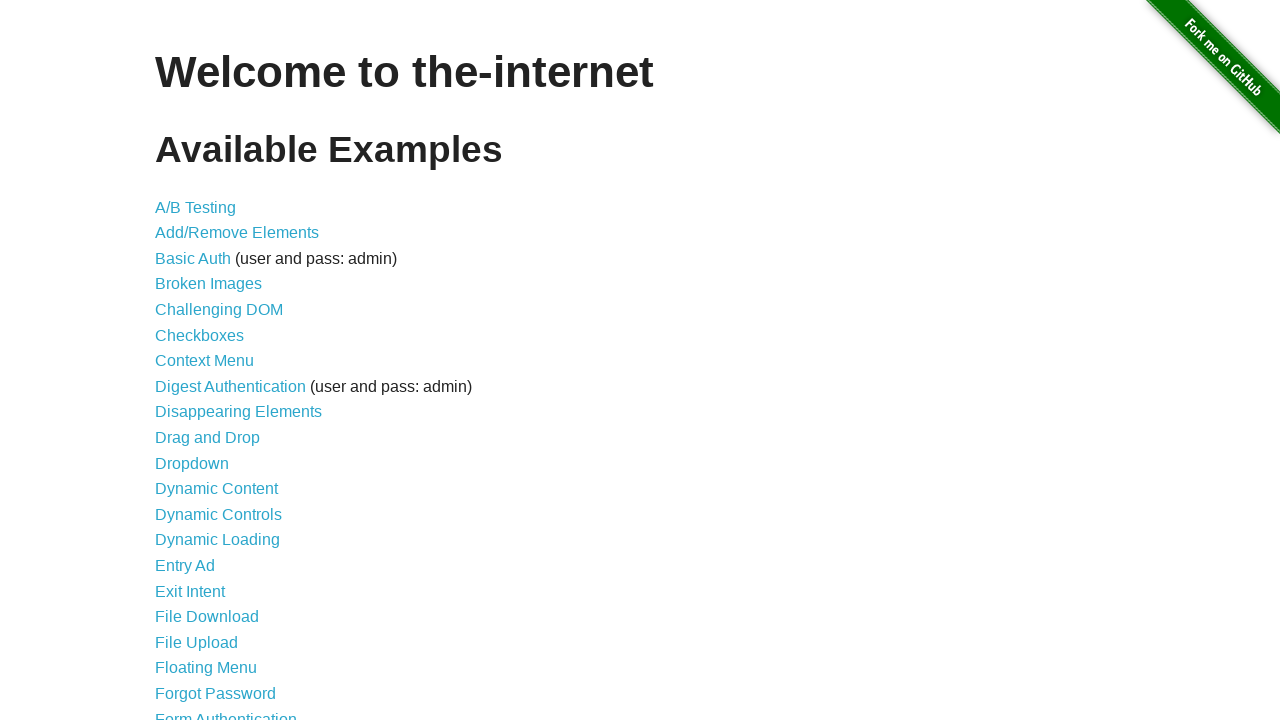

jQuery library finished loading
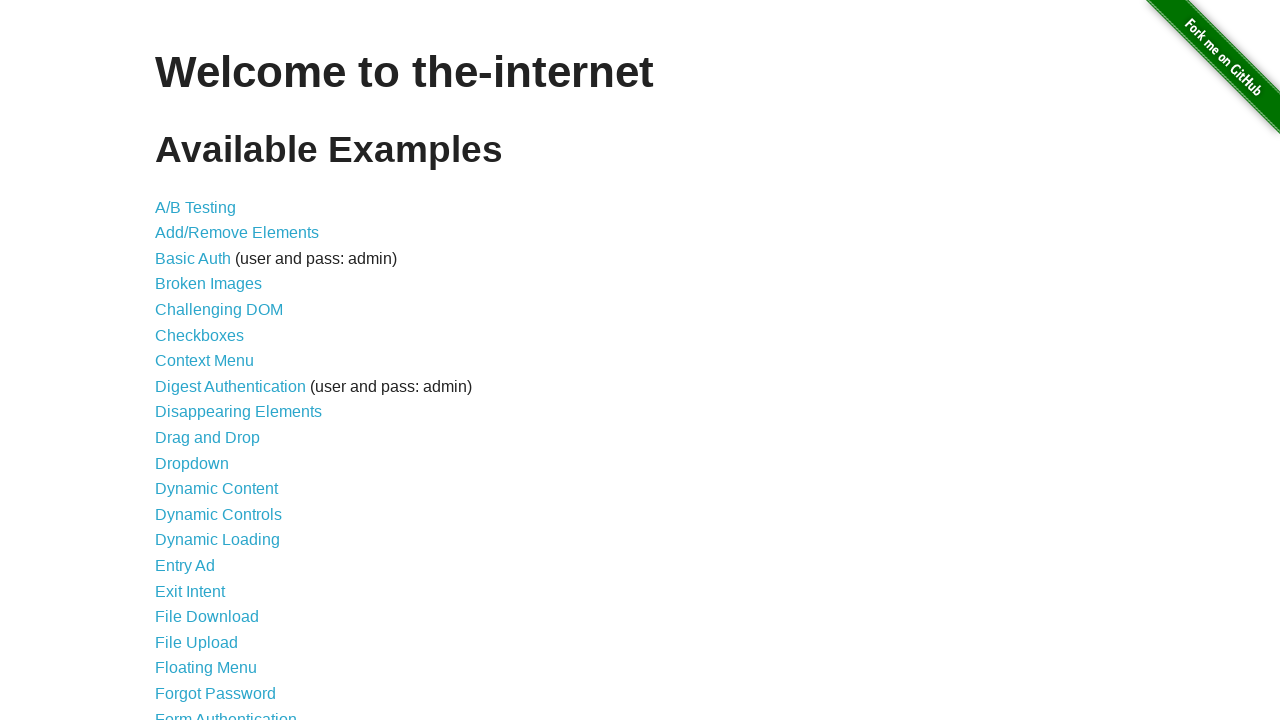

Injected jQuery Growl library into the page
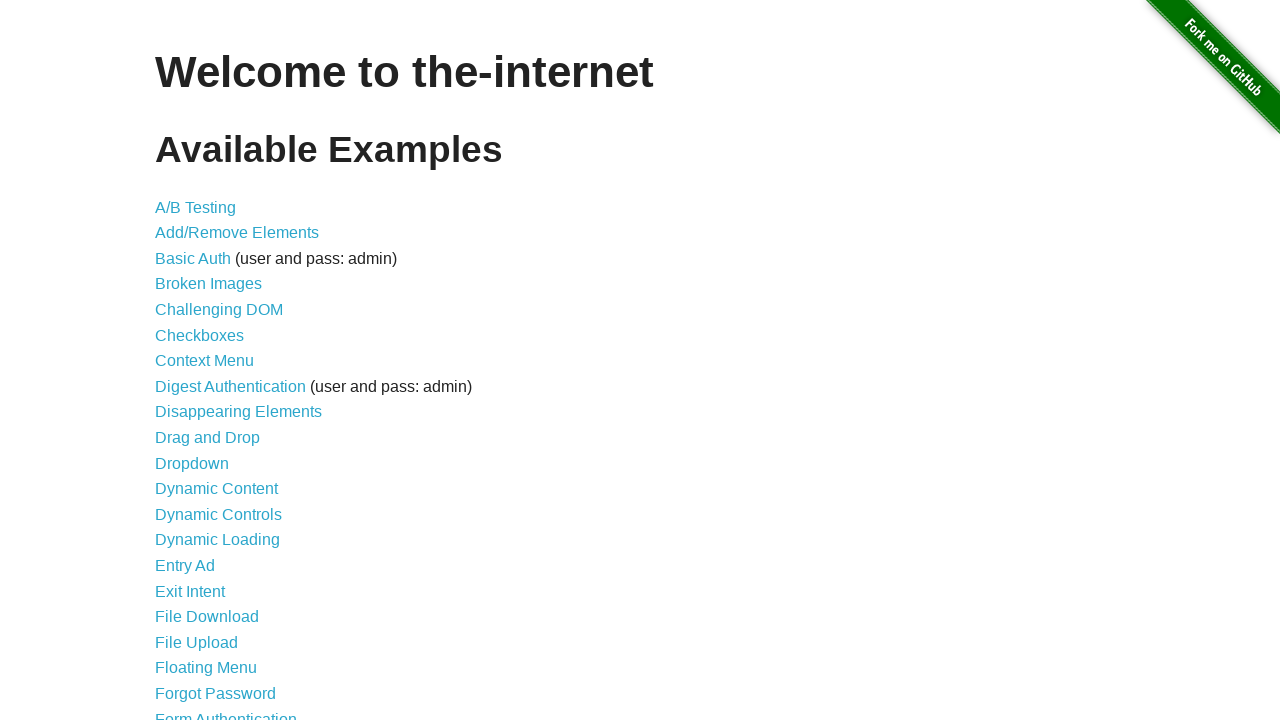

Added jQuery Growl CSS stylesheet to the page
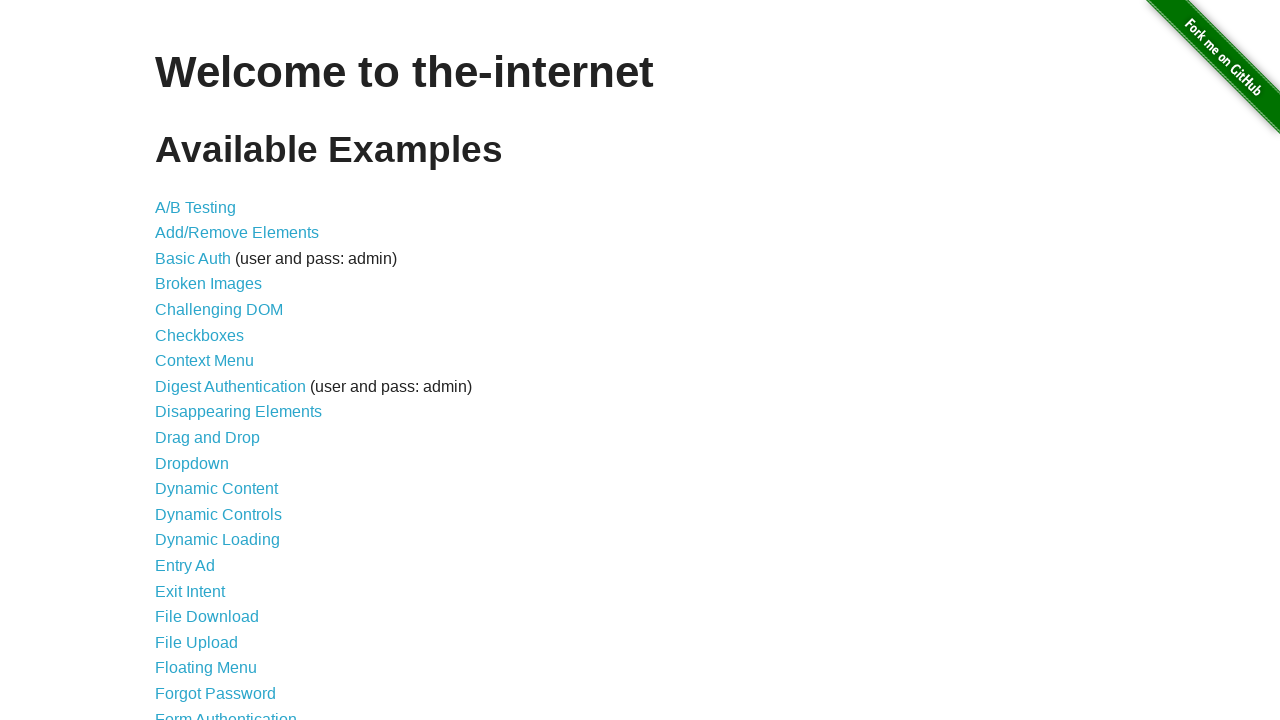

jQuery Growl library finished loading and is available
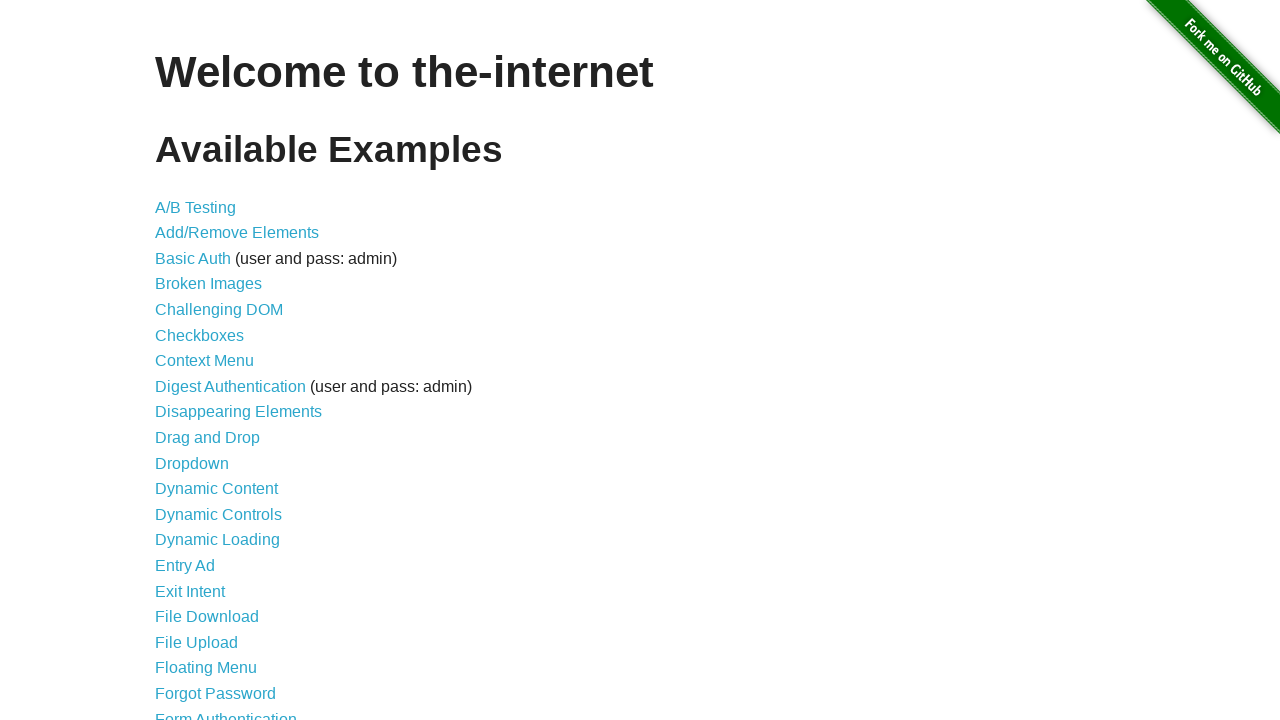

Displayed jQuery Growl notification with title 'GET' and message '/'
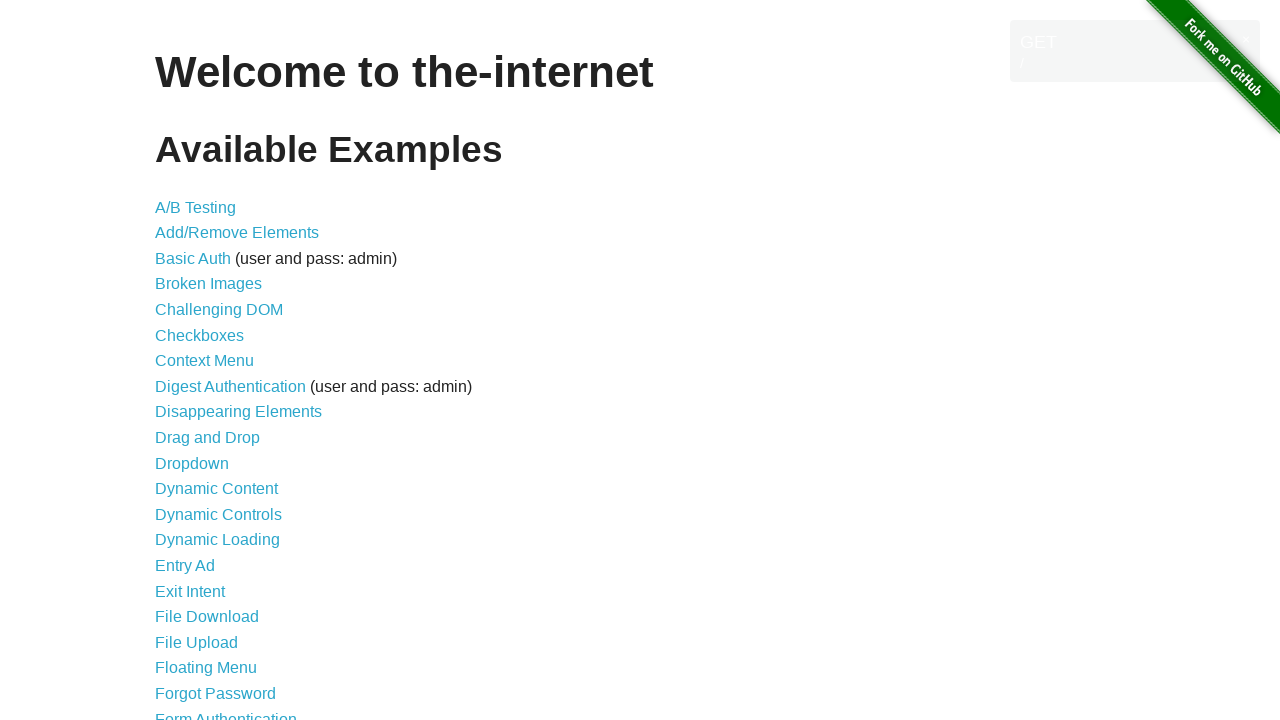

Growl notification element appeared on the page
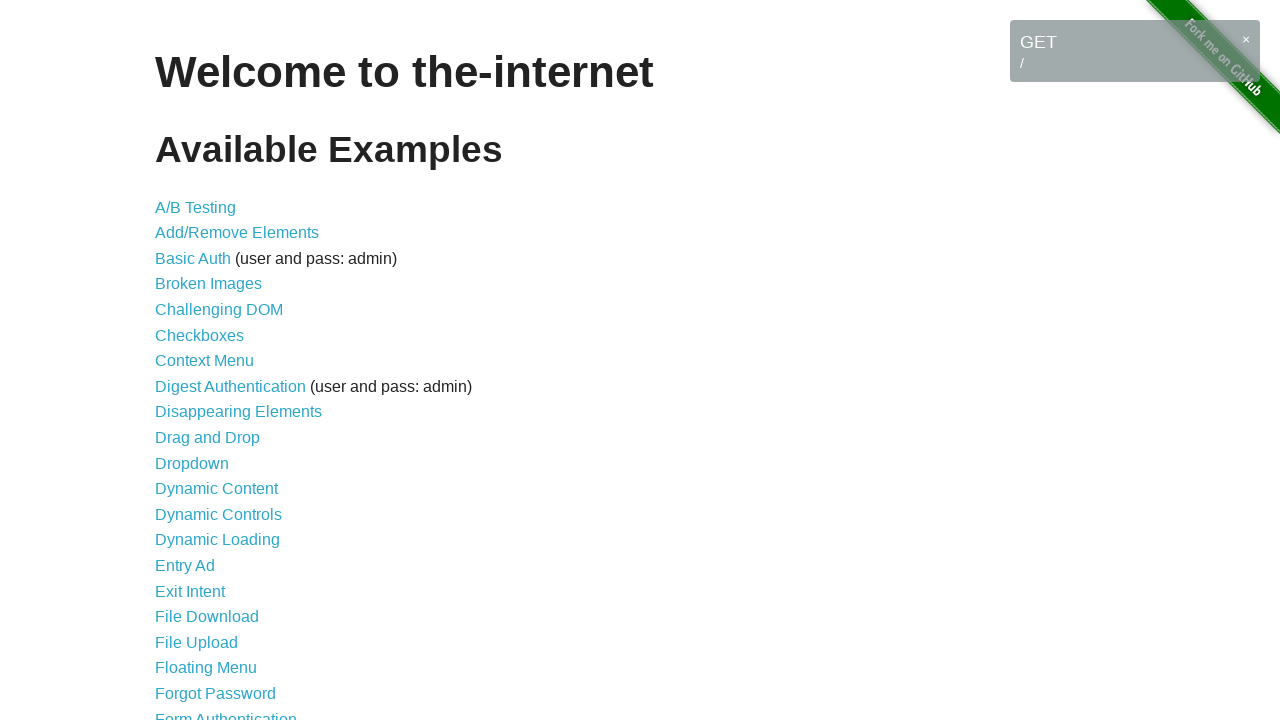

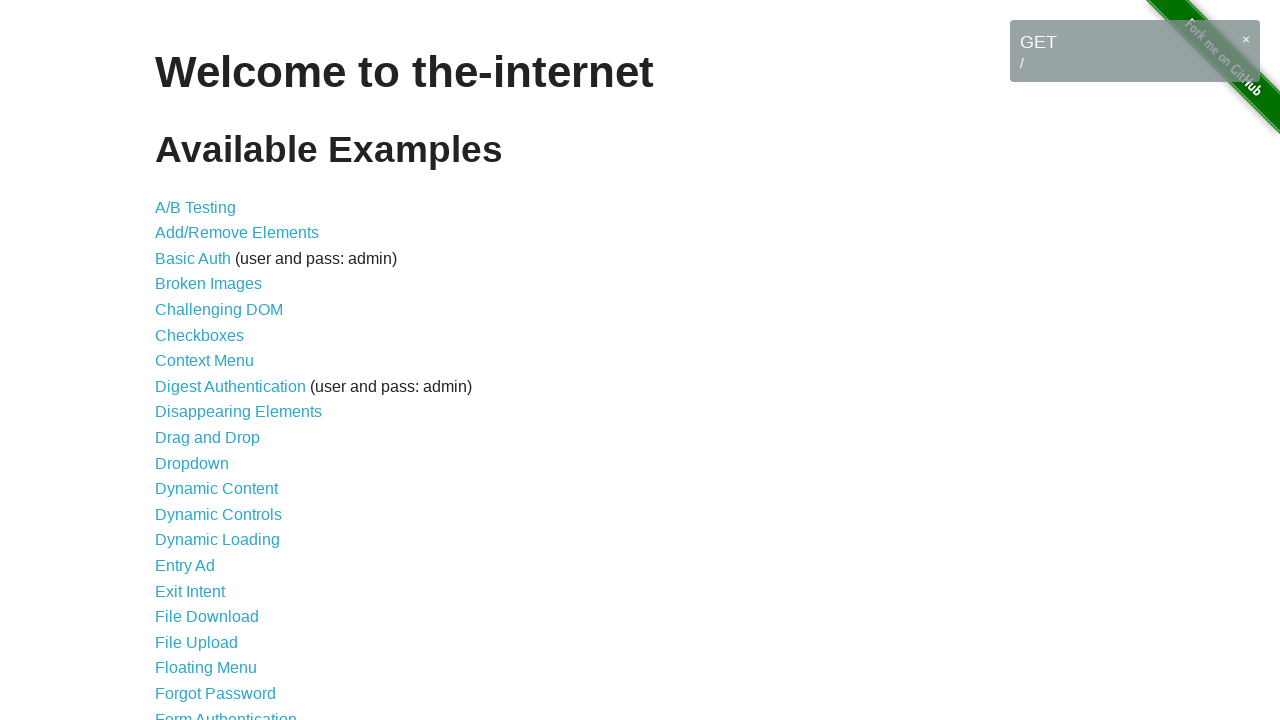